Checks if a Twitch user profile page exists by looking for the absence of a "not found" message

Starting URL: https://twitch.tv/testuser456

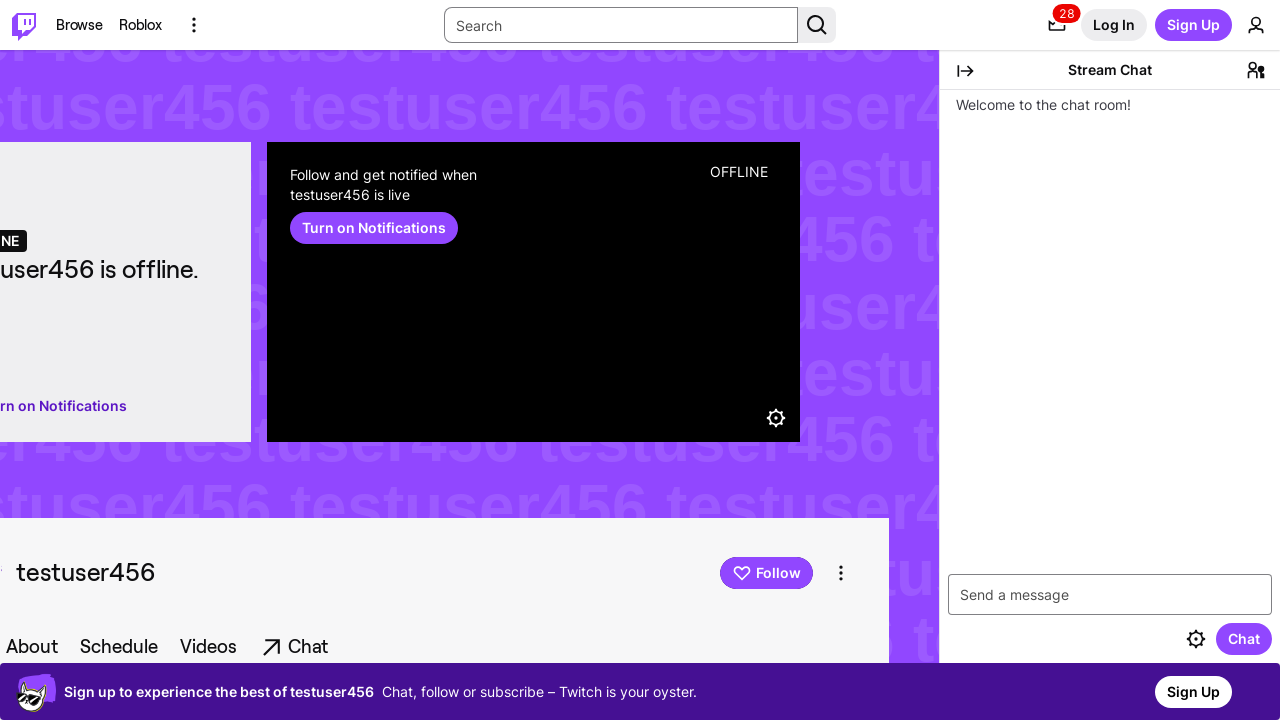

Navigated to Twitch user profile page for testuser456
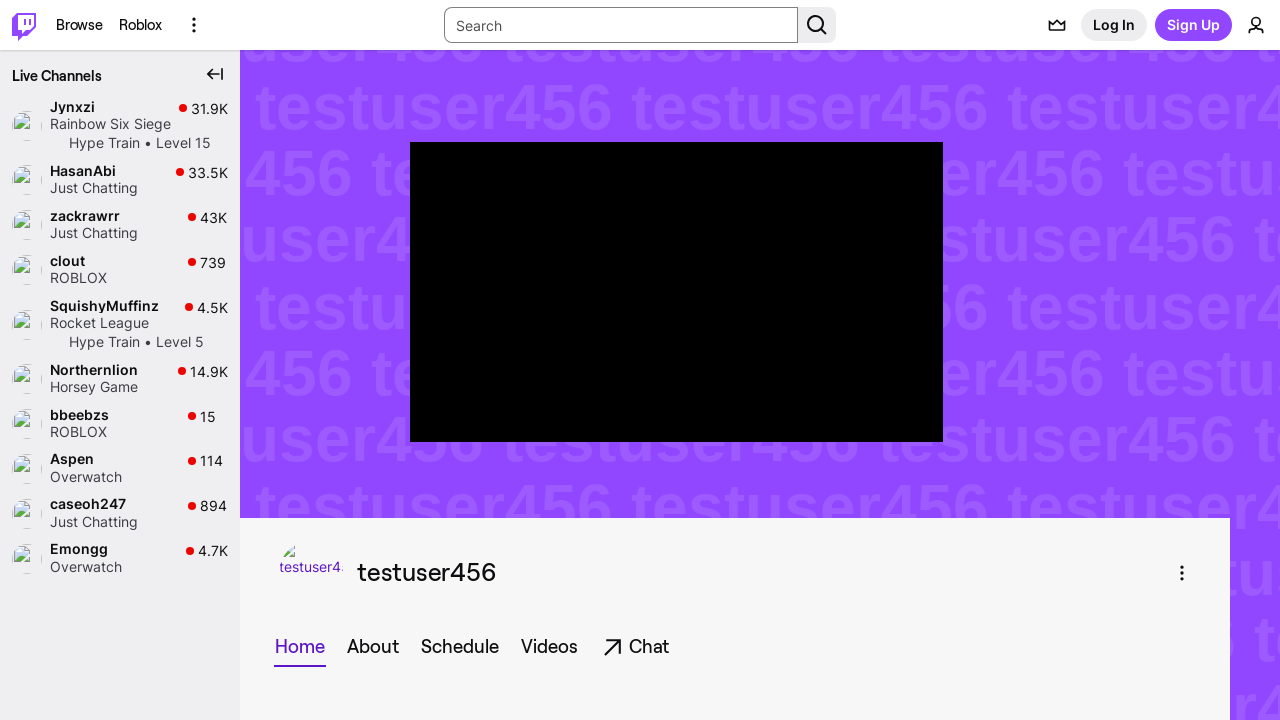

Did not find 'not found' error message - user exists
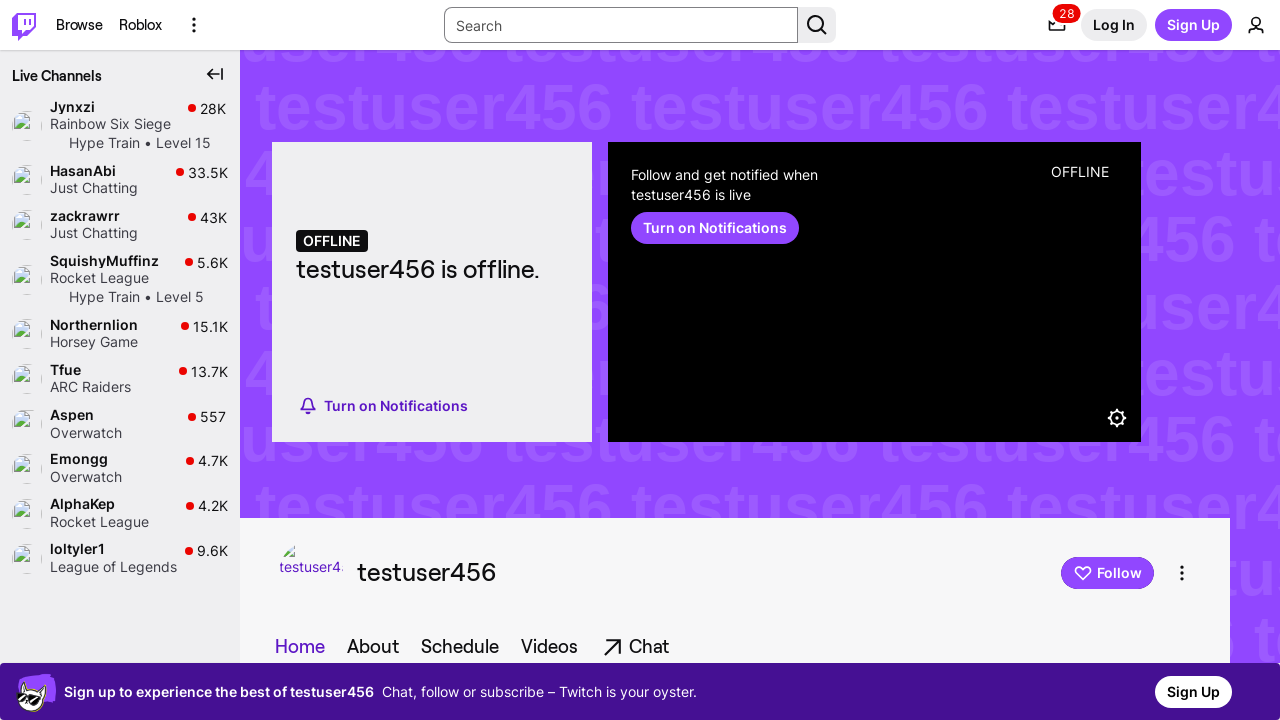

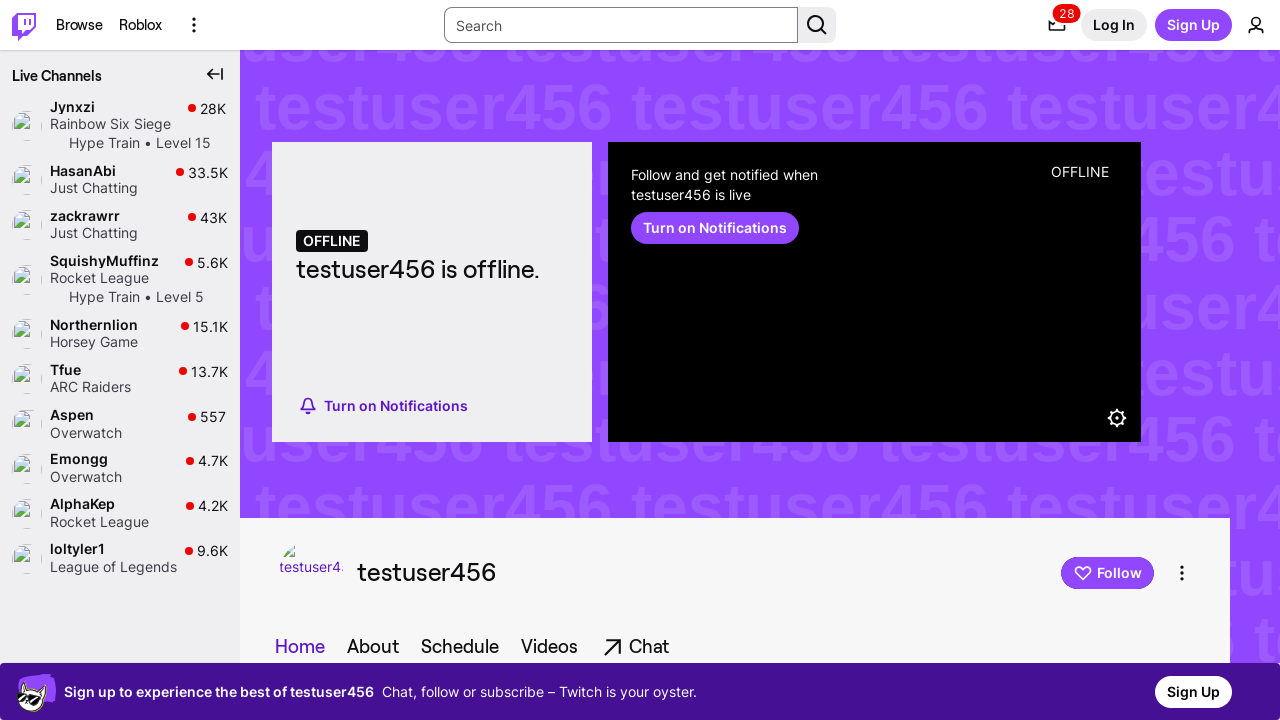